Tests product search functionality by searching for "iphone" and verifying the search results display with price information

Starting URL: https://naveenautomationlabs.com/opencart/

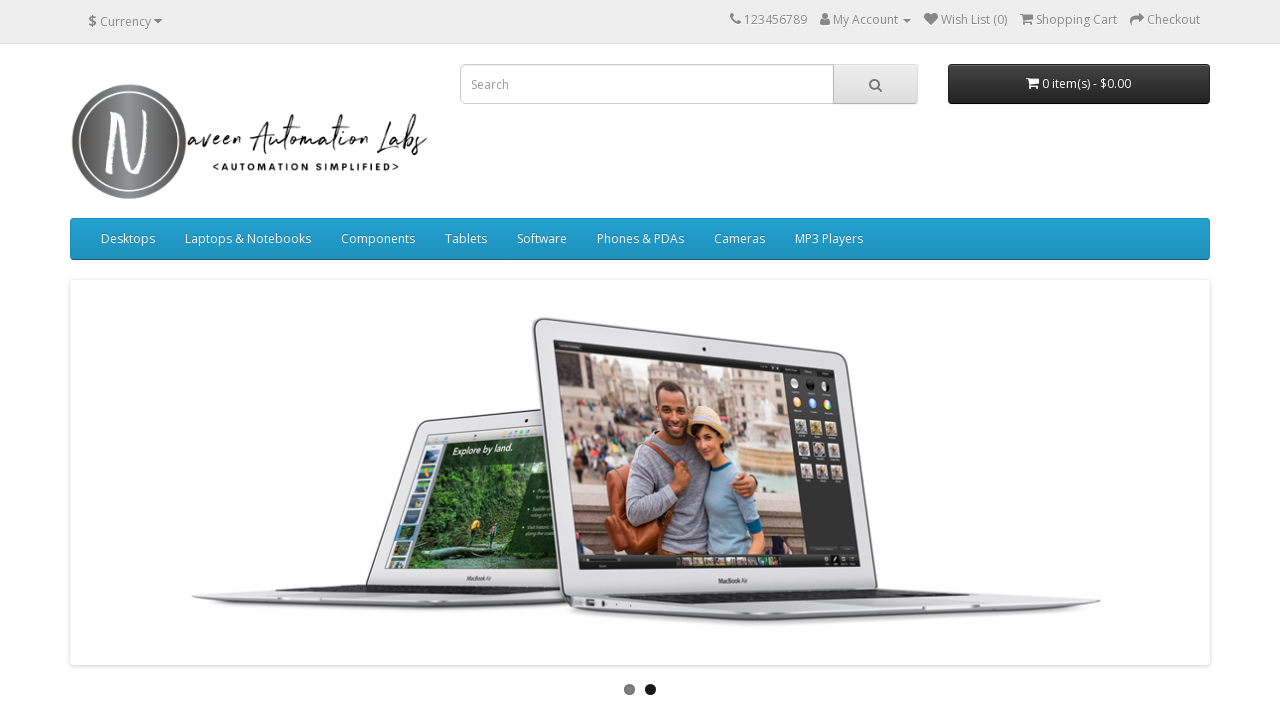

Filled search field with 'iphone' on input[placeholder='Search']
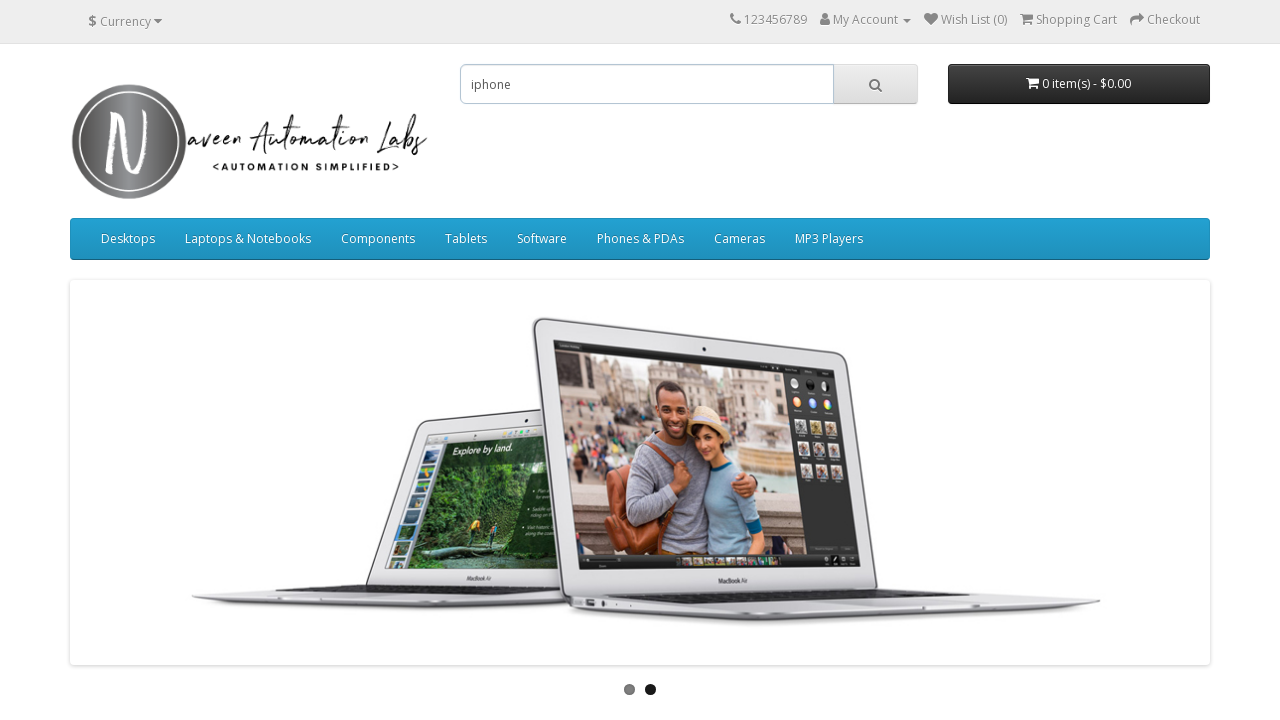

Clicked search button to search for iphone at (875, 84) on button.btn.btn-default.btn-lg
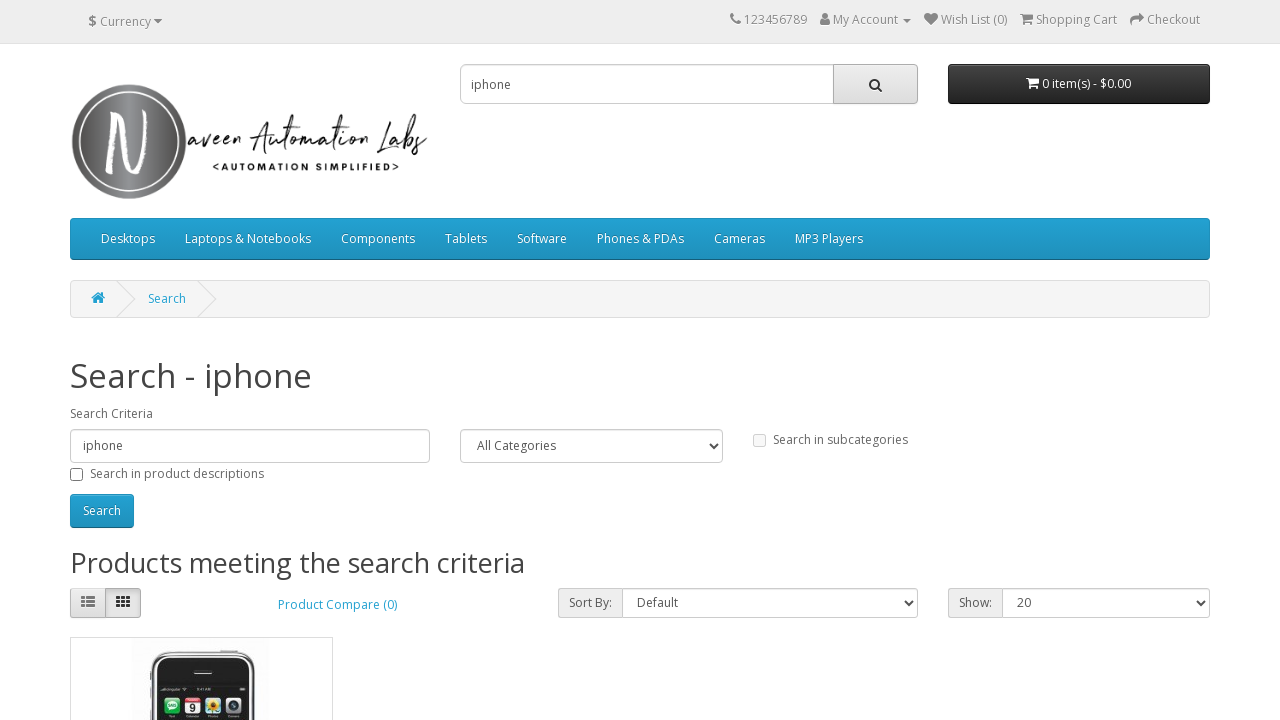

Search results loaded with price information displayed
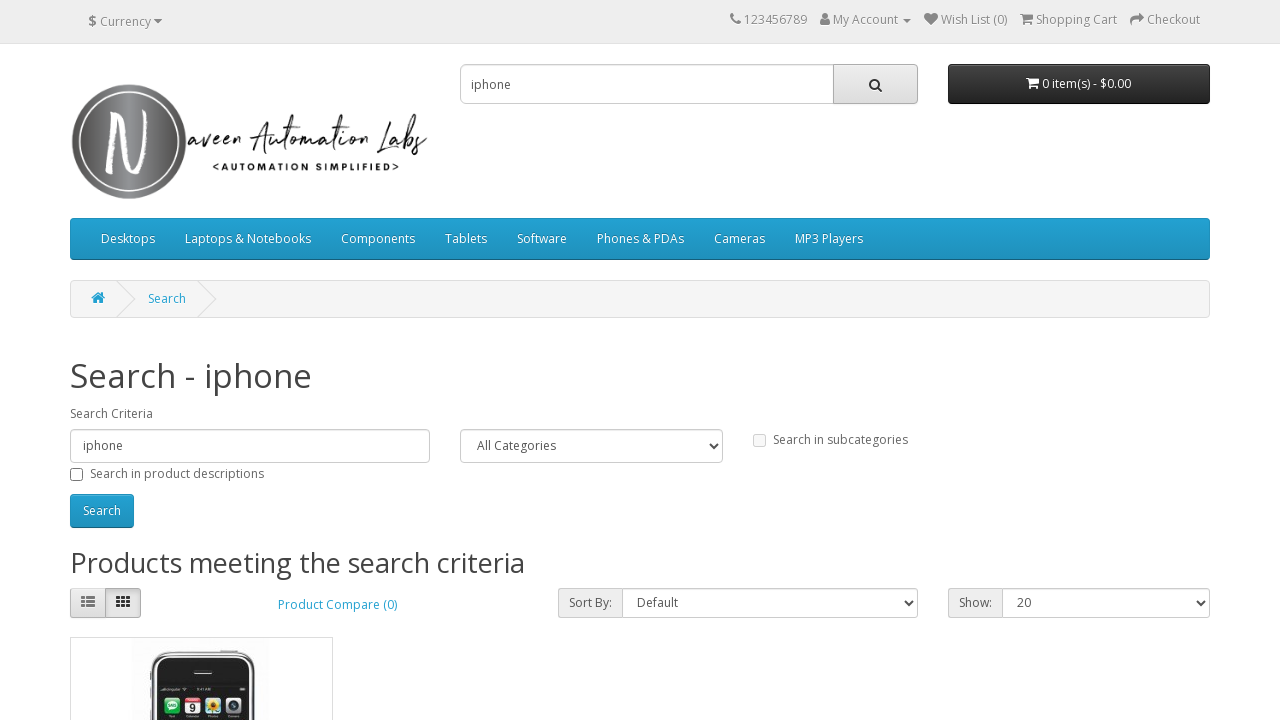

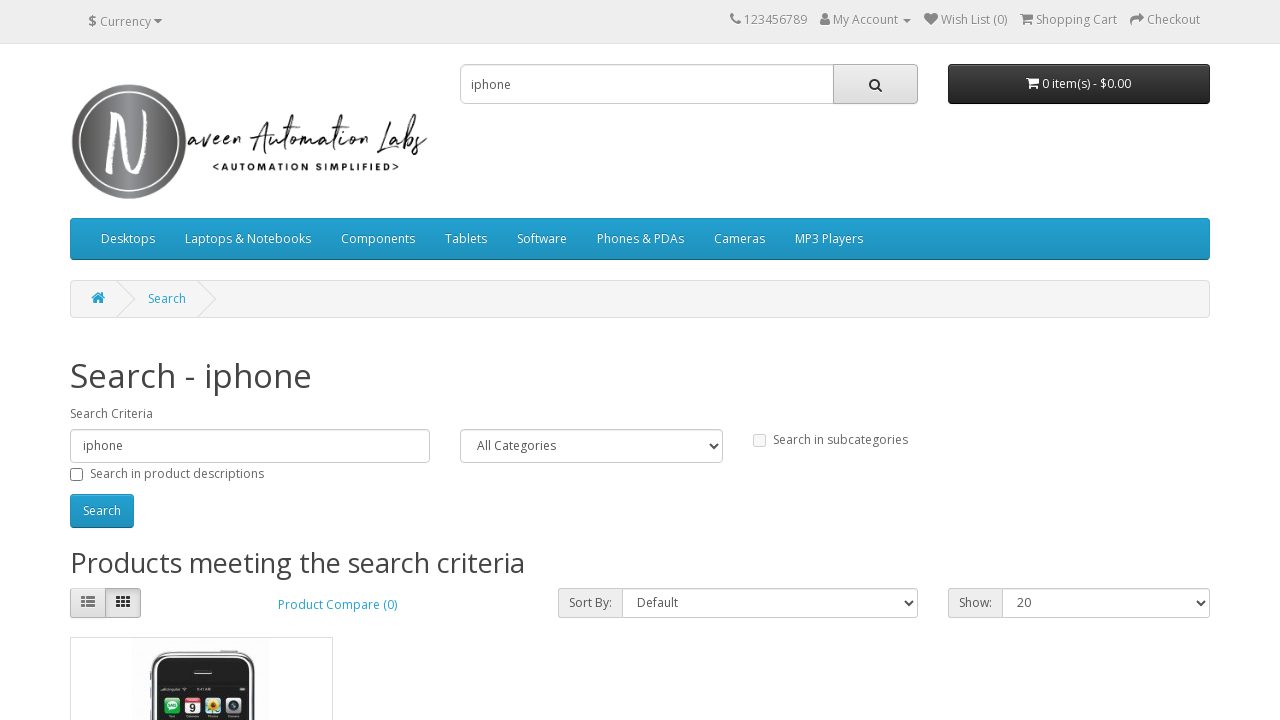